Navigates to Netology.ru educational platform and clicks on the "Course Catalog" link to view available courses.

Starting URL: https://netology.ru

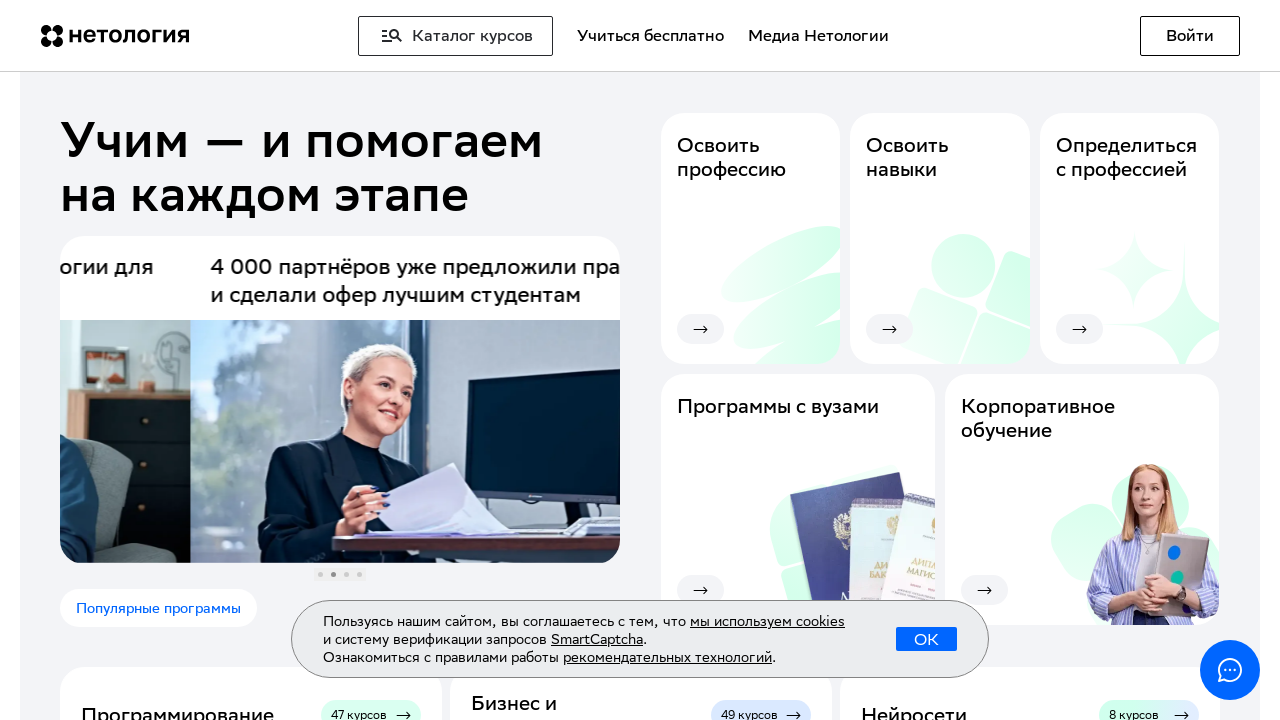

Navigated to Netology.ru educational platform
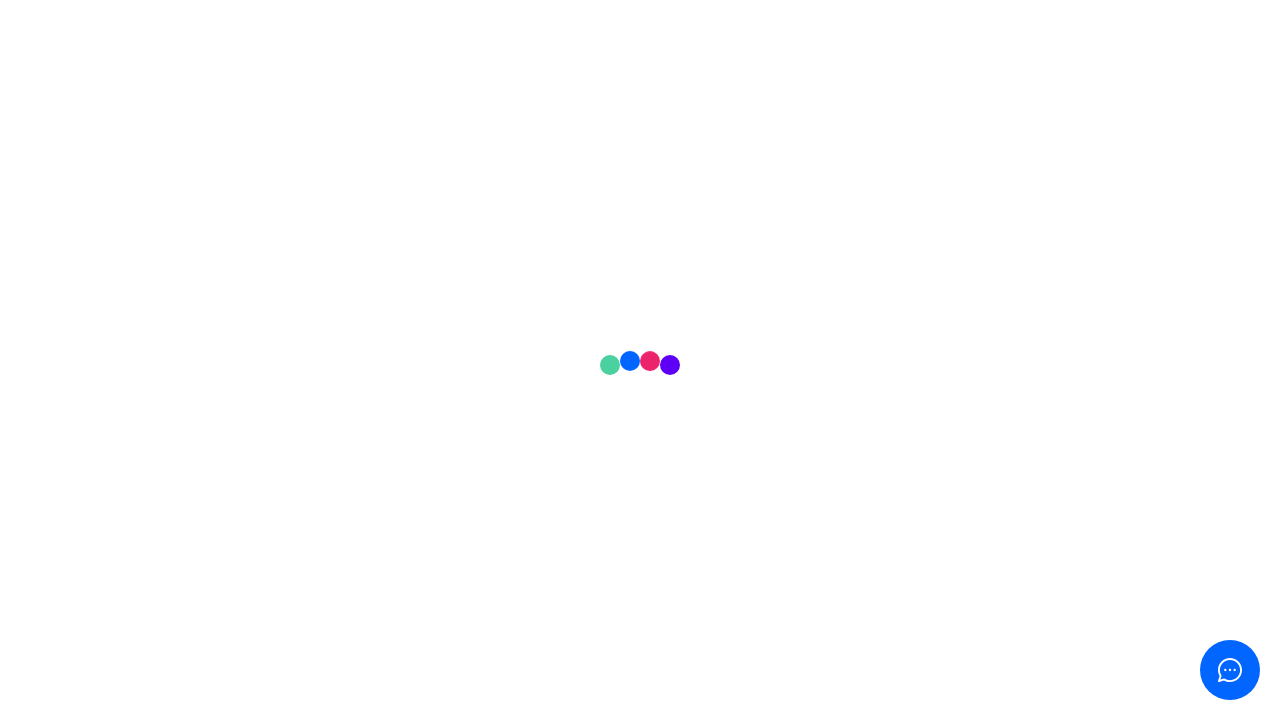

Clicked on 'Course Catalog' link to view available courses at (456, 36) on text=Каталог курсов
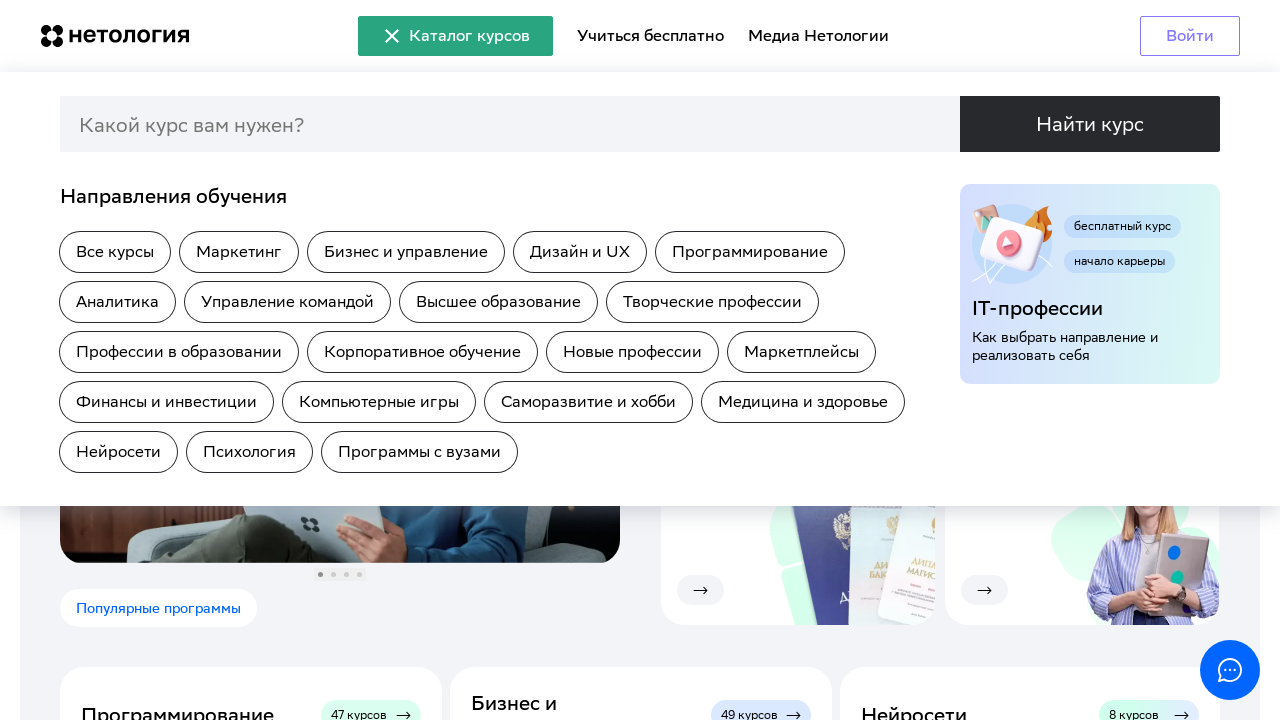

Waited for catalog page to fully load
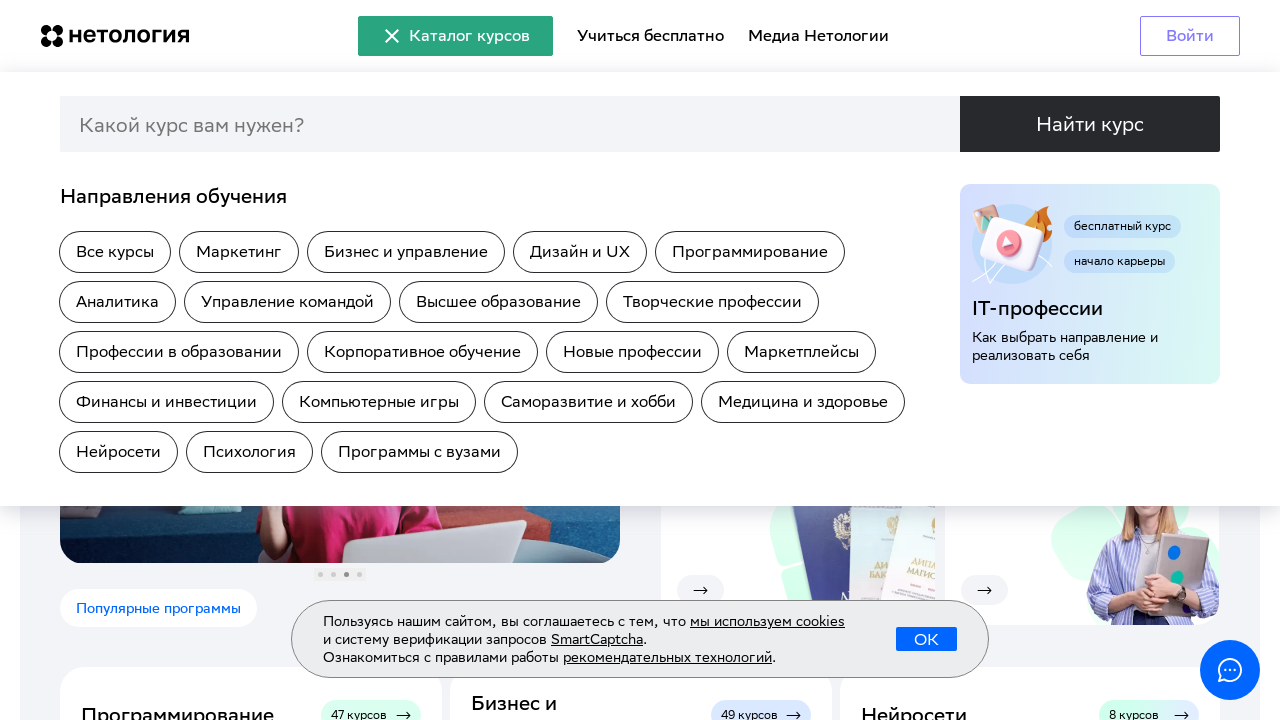

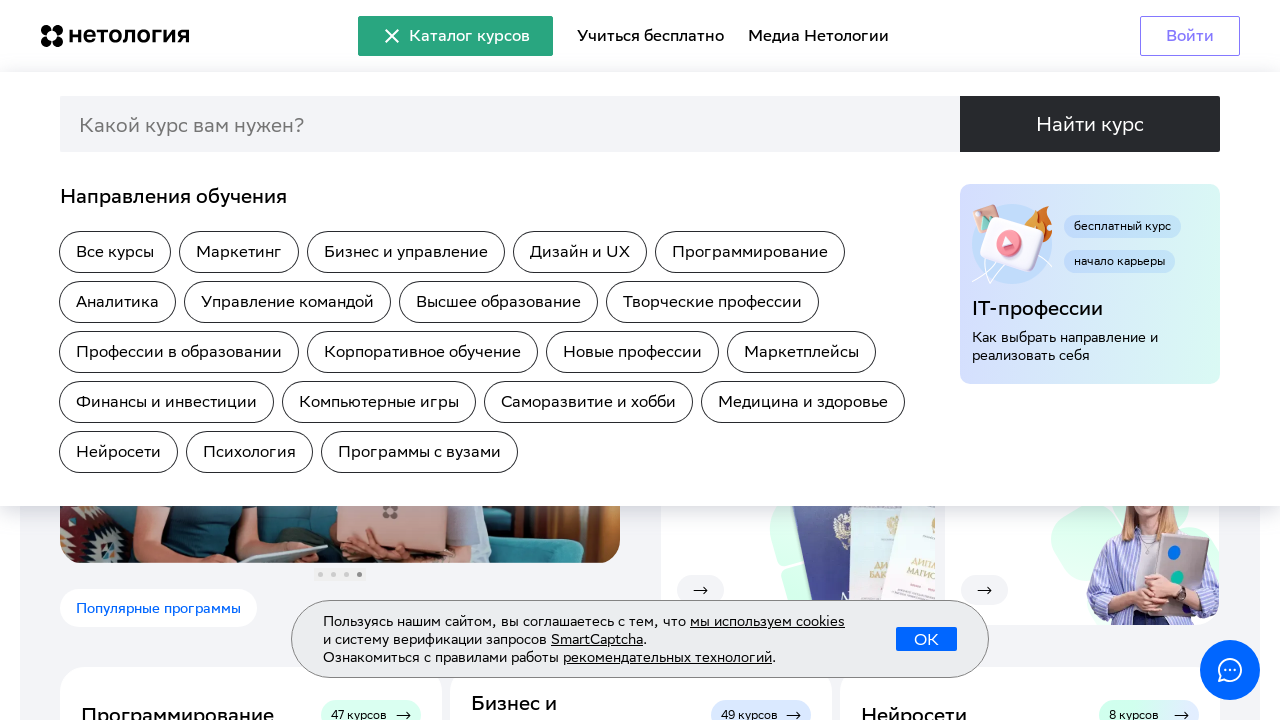